Tests that edits are cancelled when pressing Escape key

Starting URL: https://demo.playwright.dev/todomvc

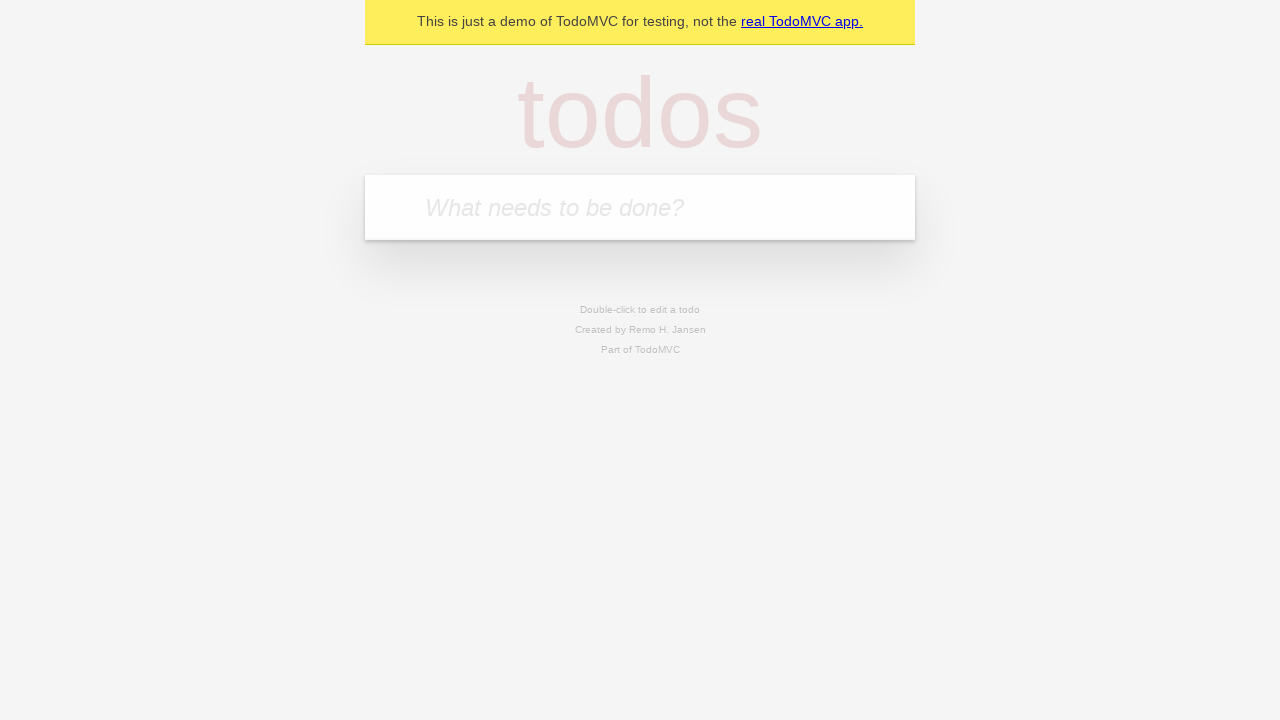

Filled first todo input with 'buy some cheese' on internal:attr=[placeholder="What needs to be done?"i]
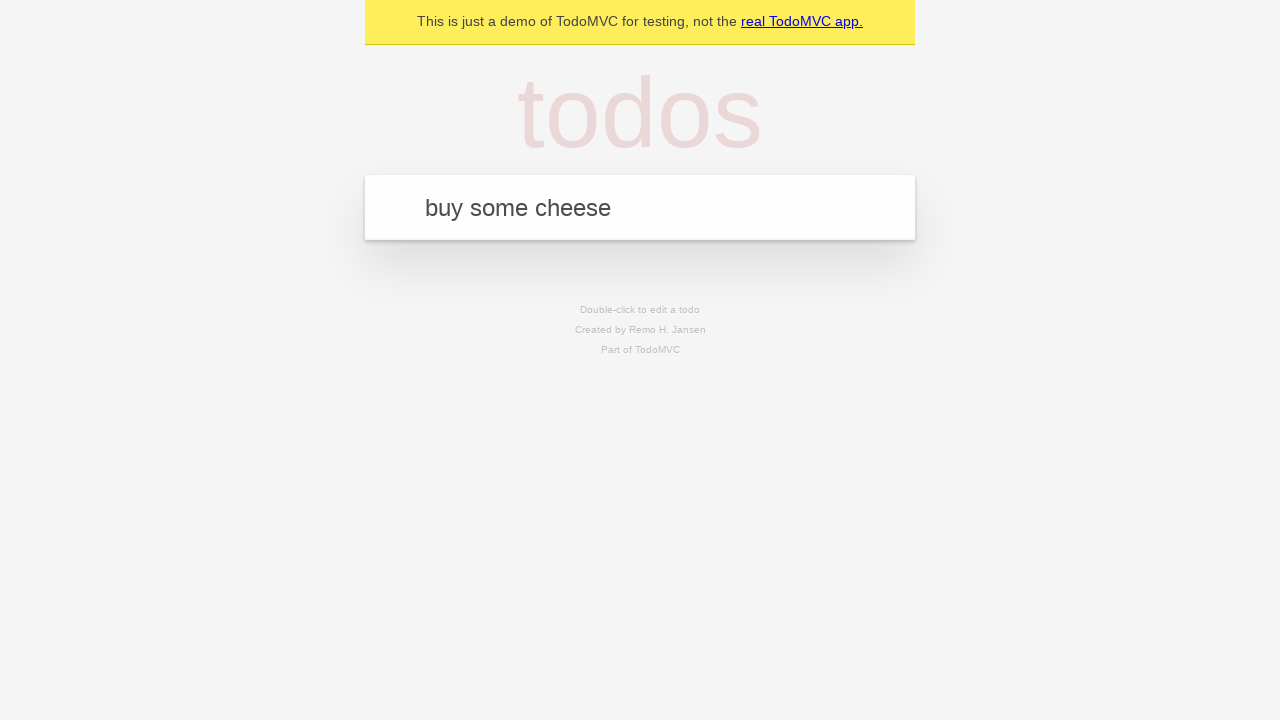

Pressed Enter to add first todo on internal:attr=[placeholder="What needs to be done?"i]
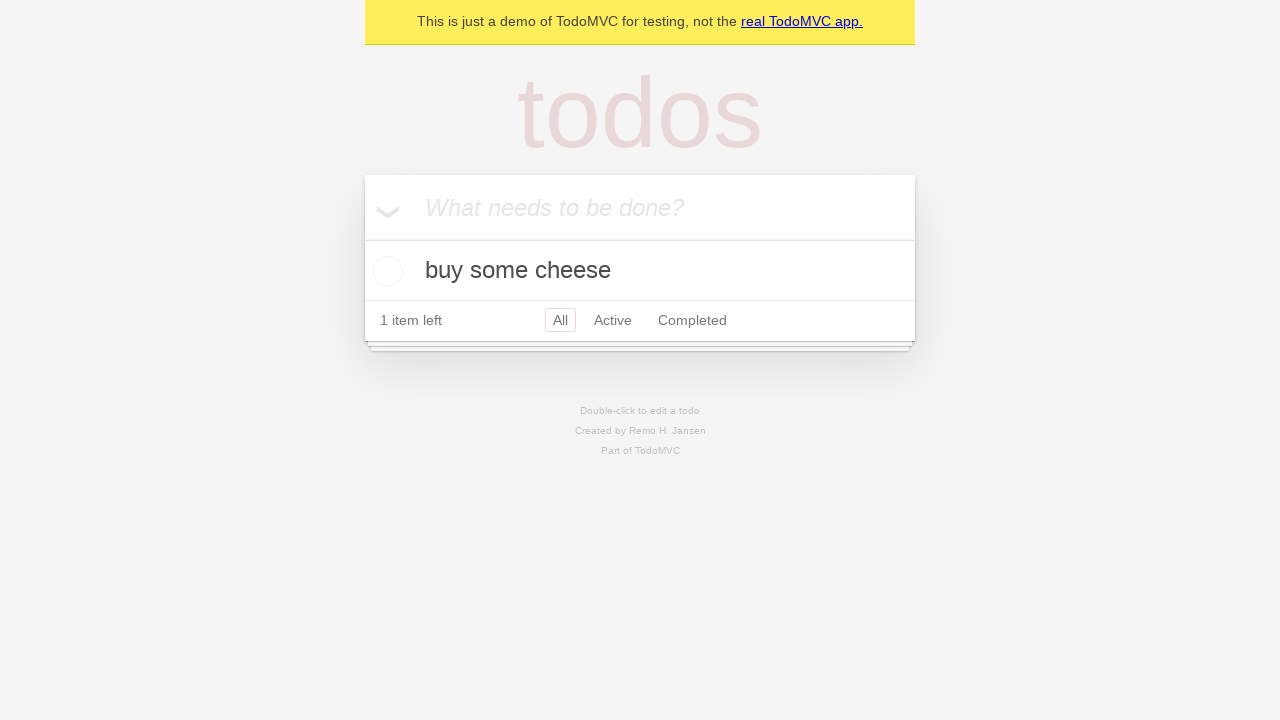

Filled second todo input with 'feed the cat' on internal:attr=[placeholder="What needs to be done?"i]
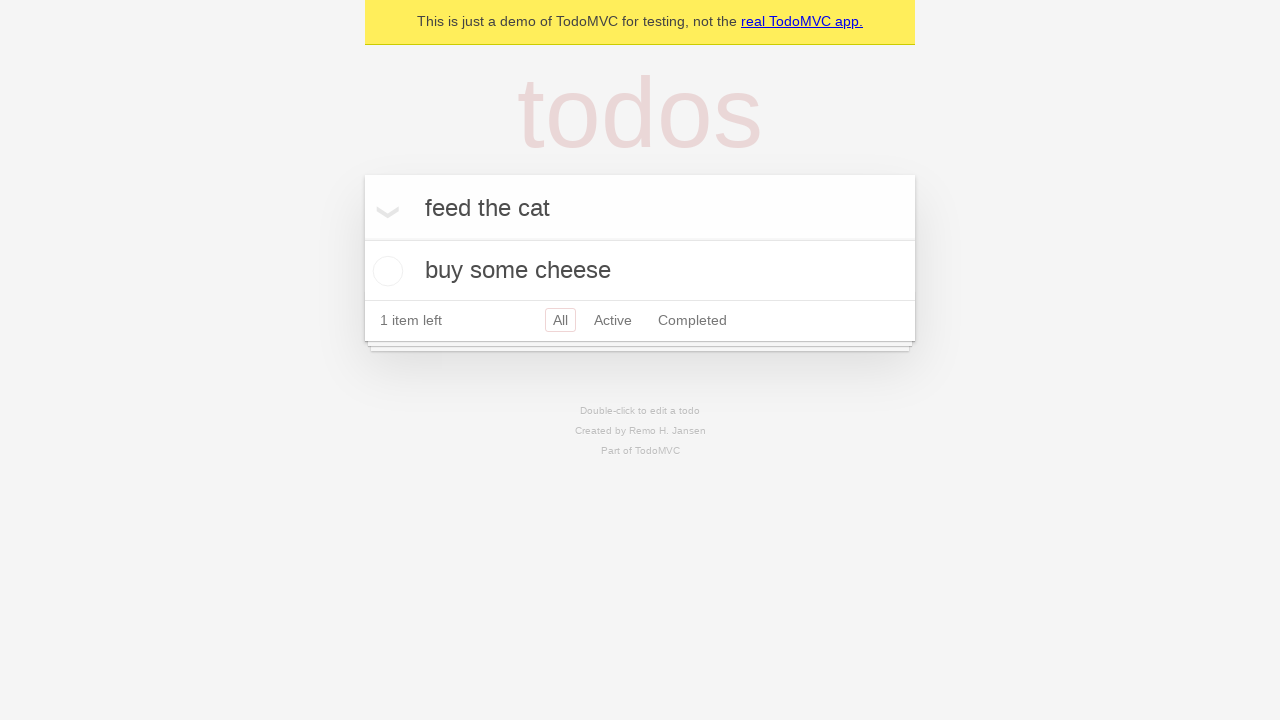

Pressed Enter to add second todo on internal:attr=[placeholder="What needs to be done?"i]
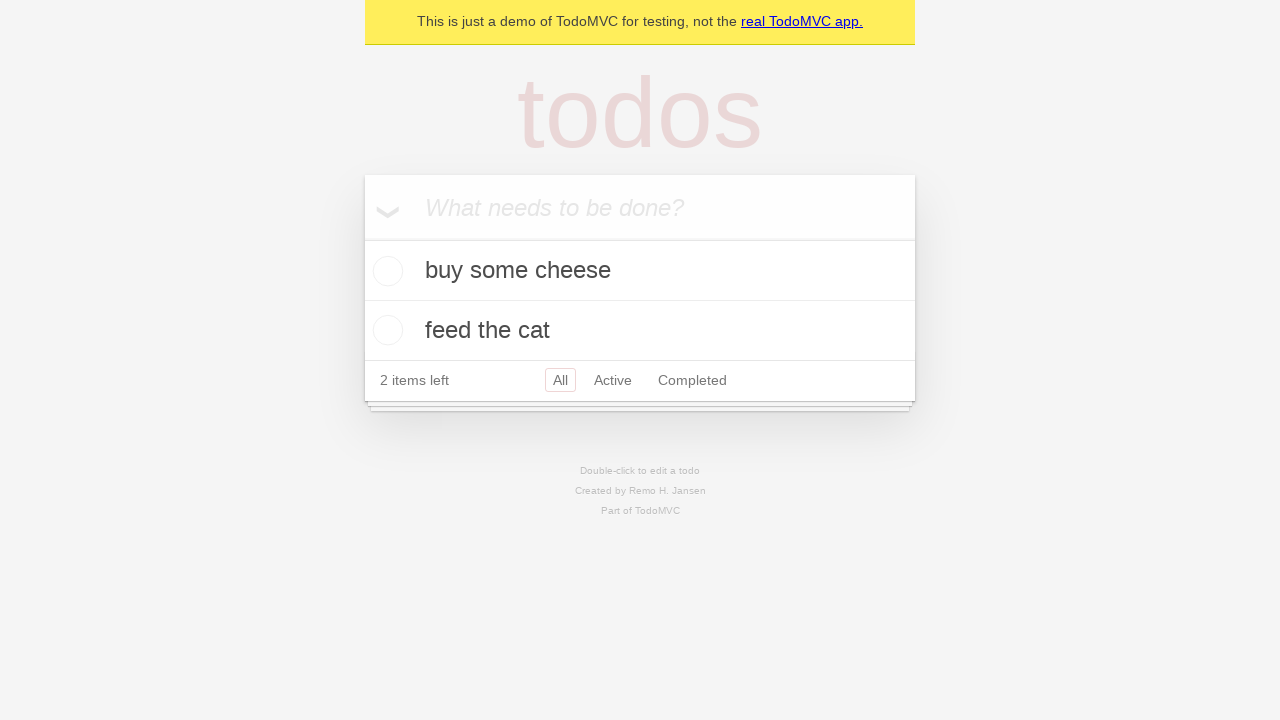

Filled third todo input with 'book a doctors appointment' on internal:attr=[placeholder="What needs to be done?"i]
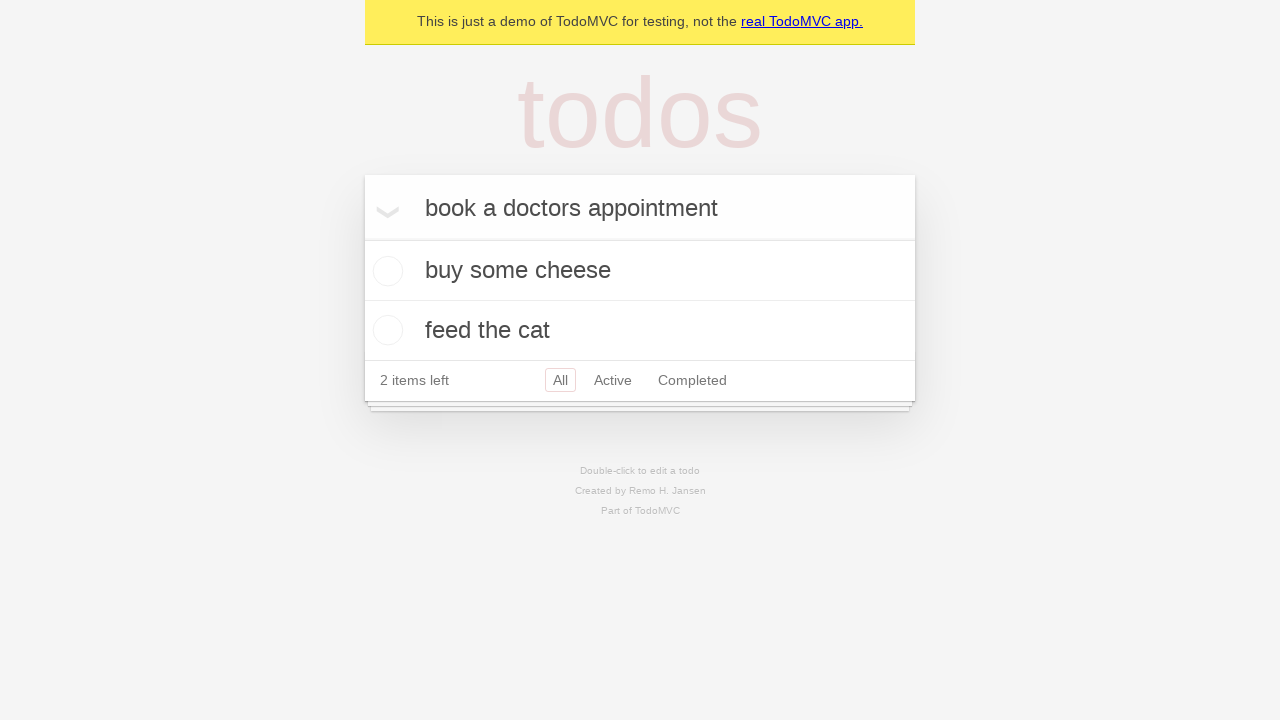

Pressed Enter to add third todo on internal:attr=[placeholder="What needs to be done?"i]
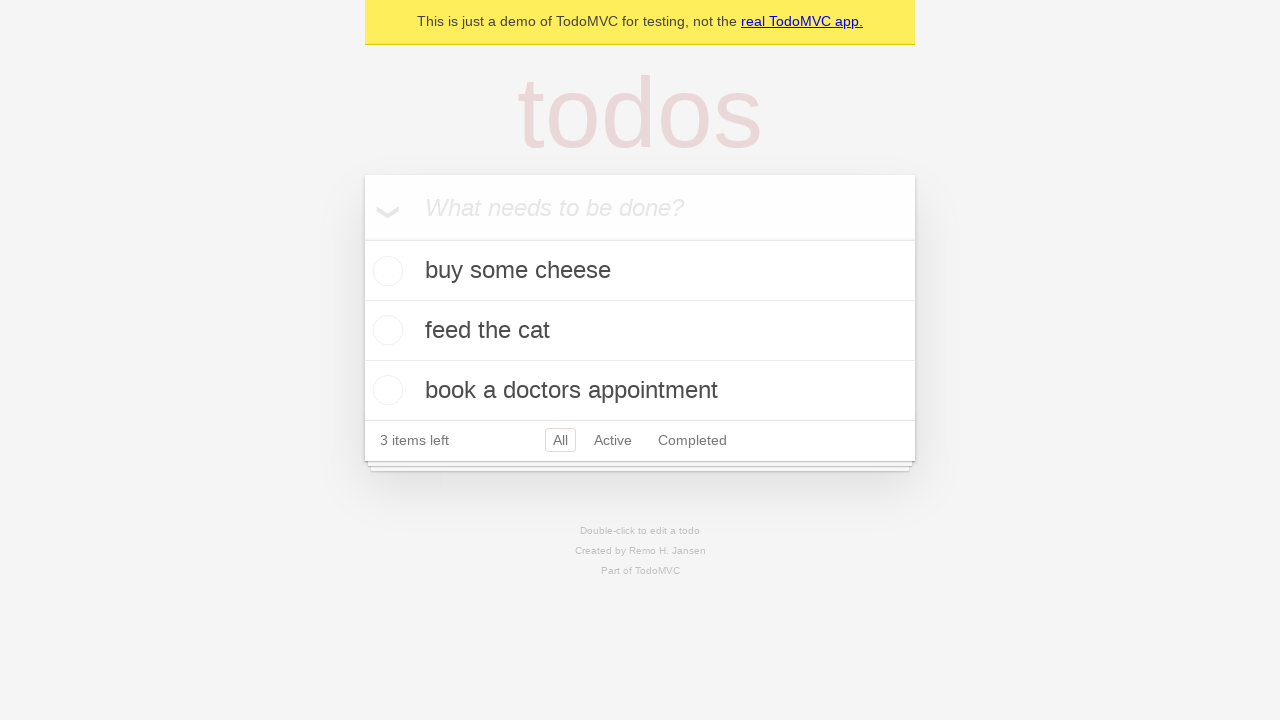

Double-clicked second todo to enter edit mode at (640, 331) on internal:testid=[data-testid="todo-item"s] >> nth=1
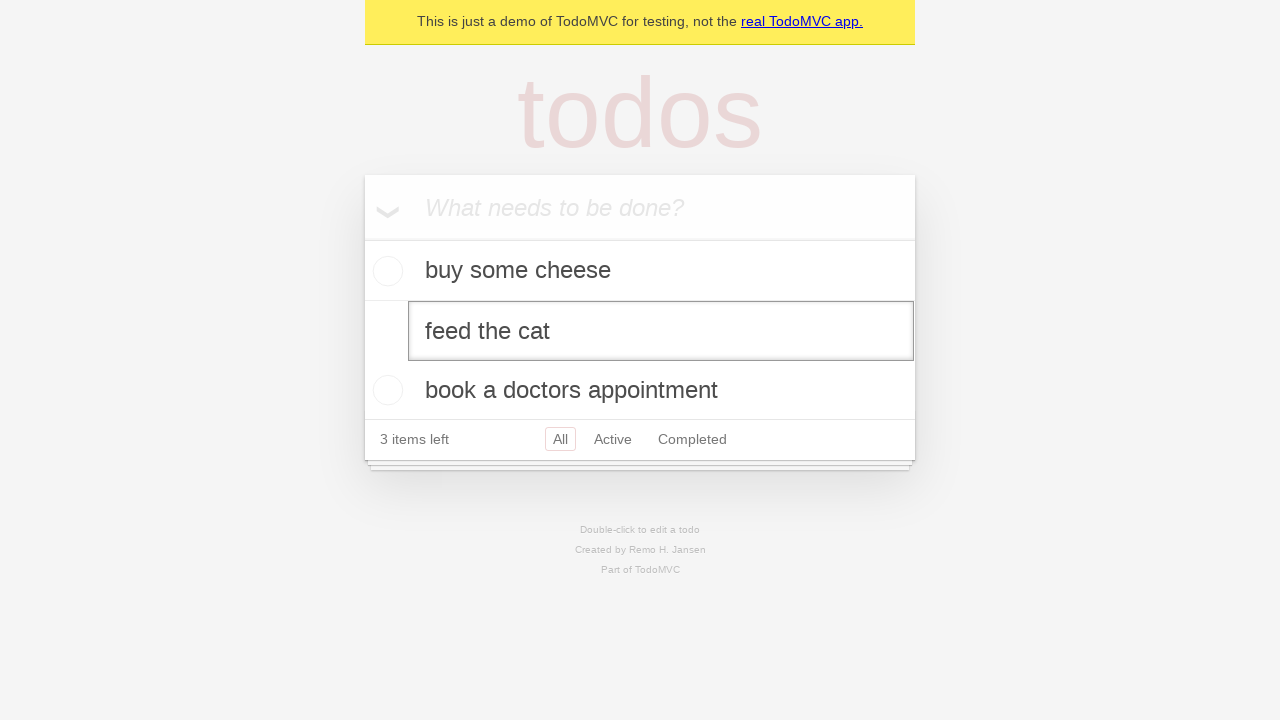

Filled edit field with 'buy some sausages' on internal:testid=[data-testid="todo-item"s] >> nth=1 >> internal:role=textbox[nam
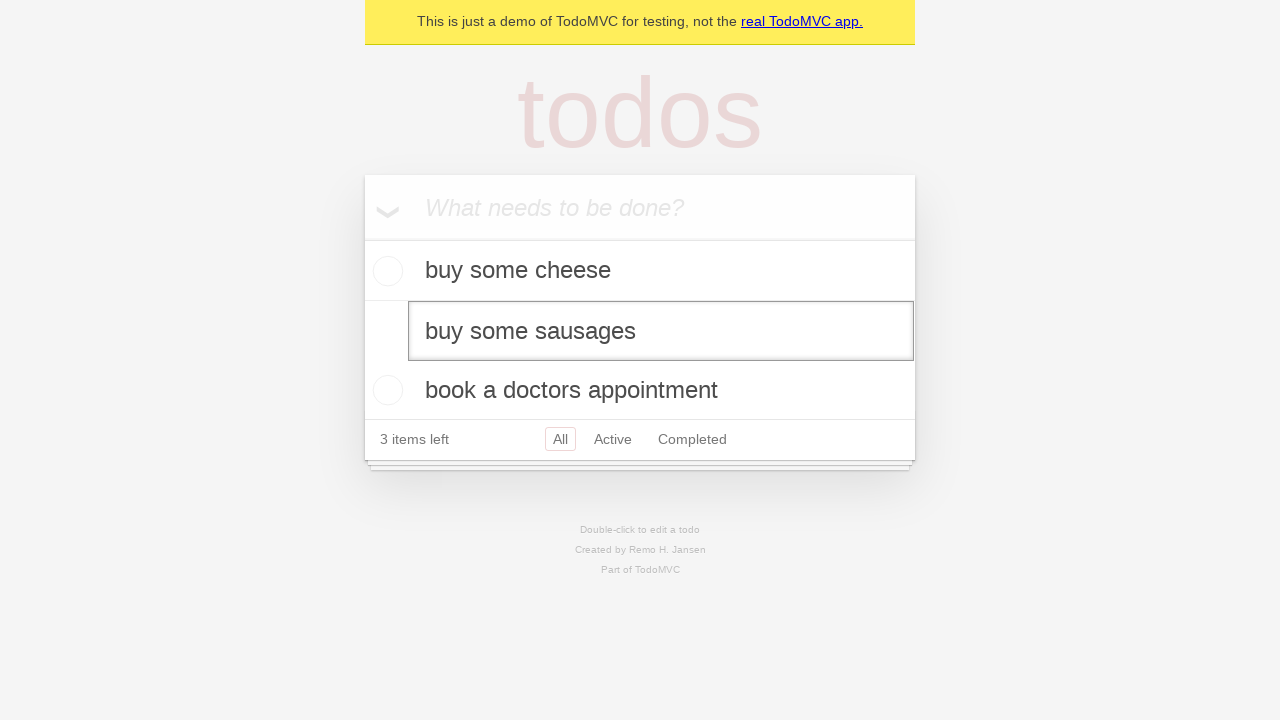

Pressed Escape to cancel edits on second todo on internal:testid=[data-testid="todo-item"s] >> nth=1 >> internal:role=textbox[nam
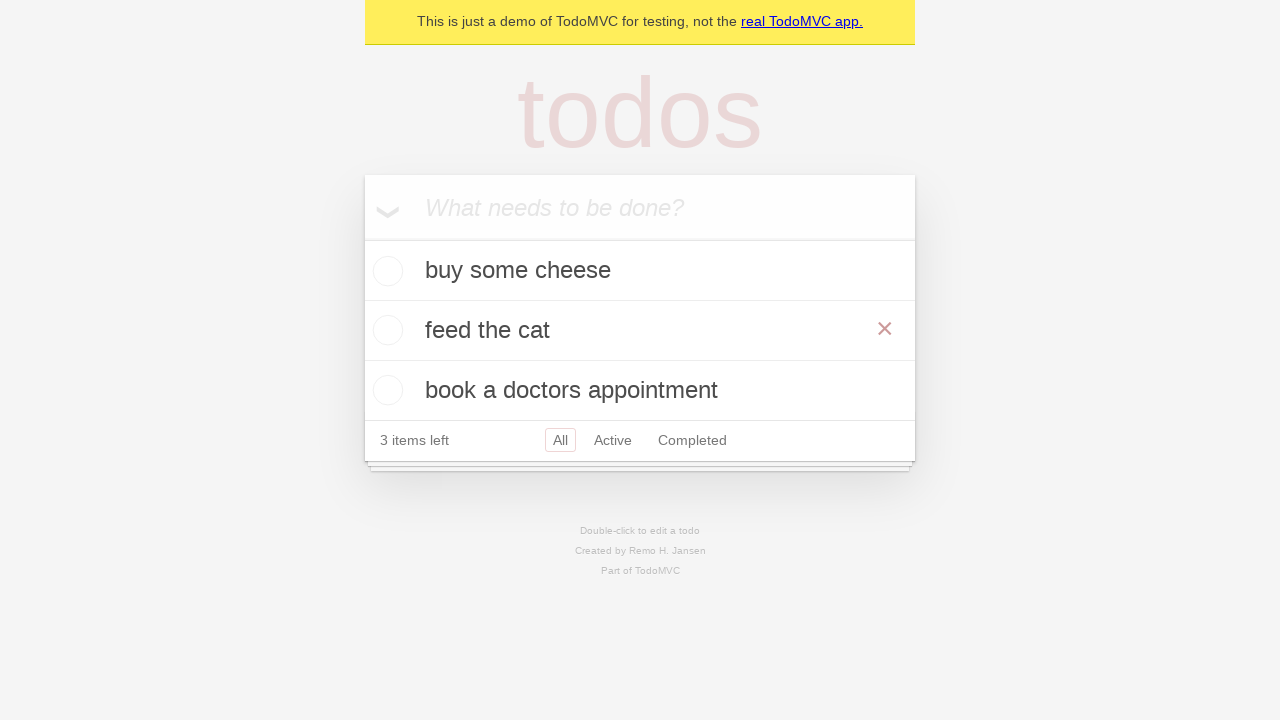

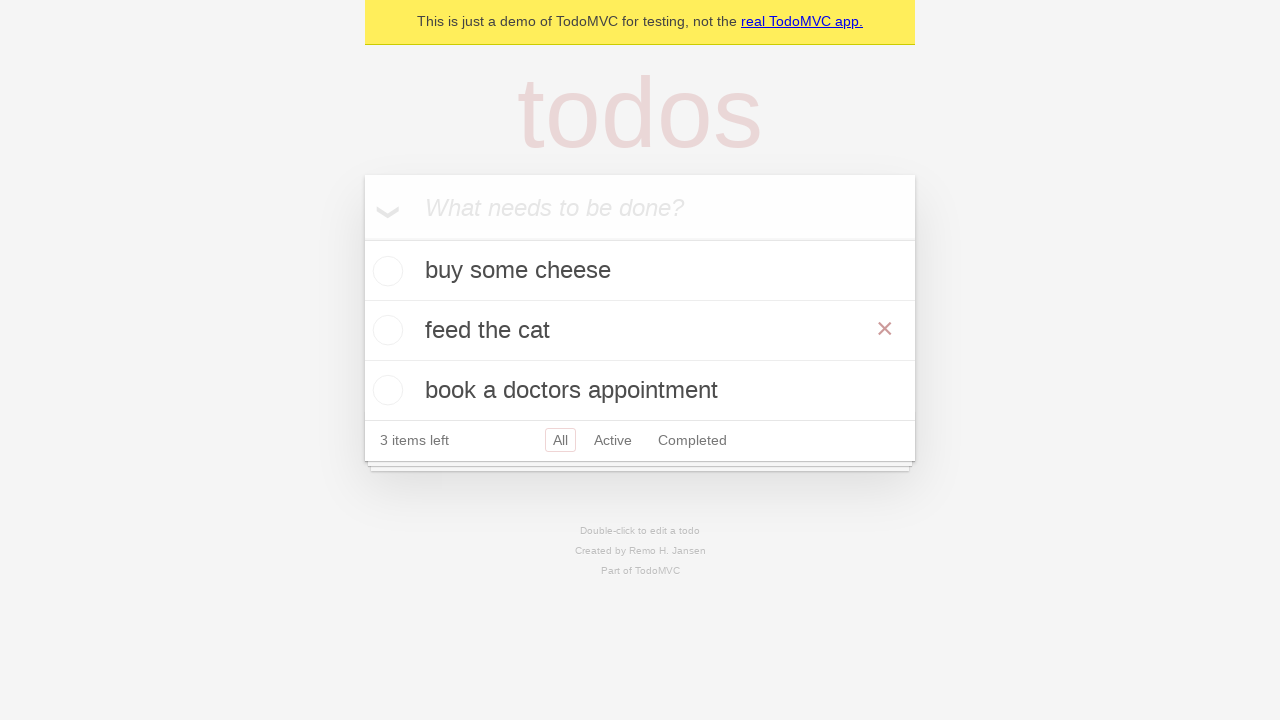